Navigates to the profile/about page and verifies it loads

Starting URL: https://color.toshidayurika.com/profile_cto/

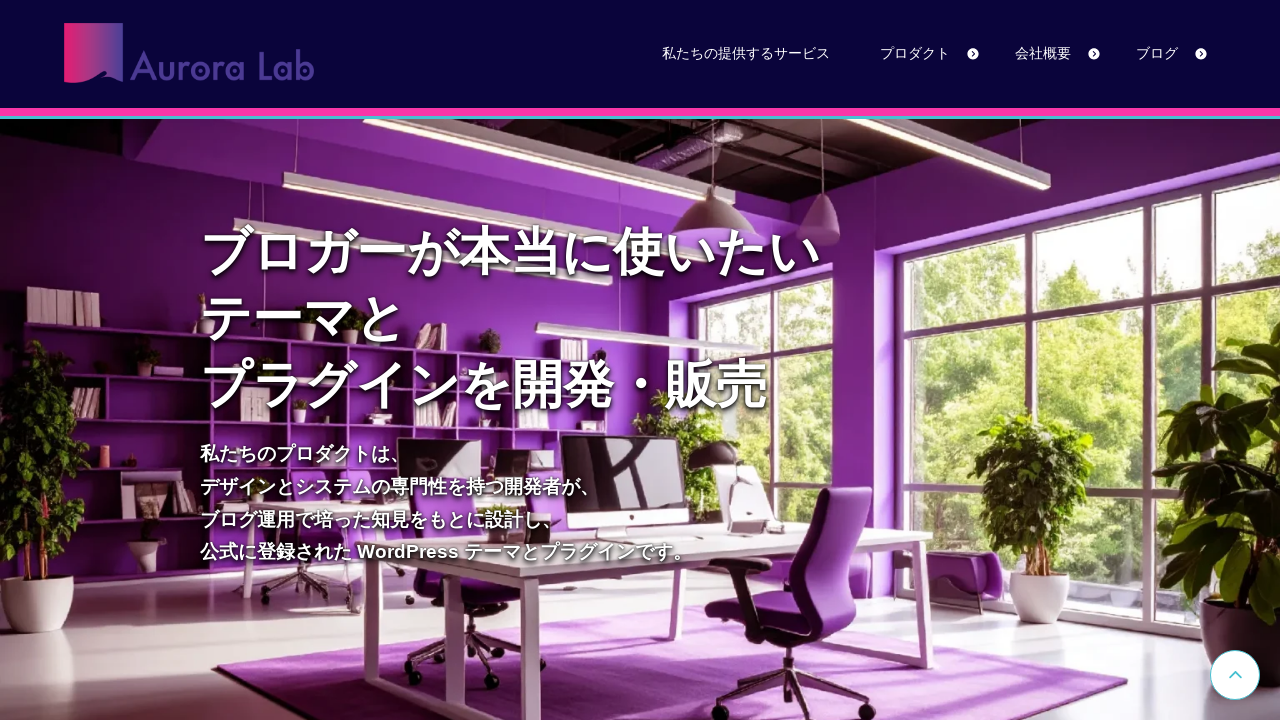

Waited for DOM content to load on profile/about page
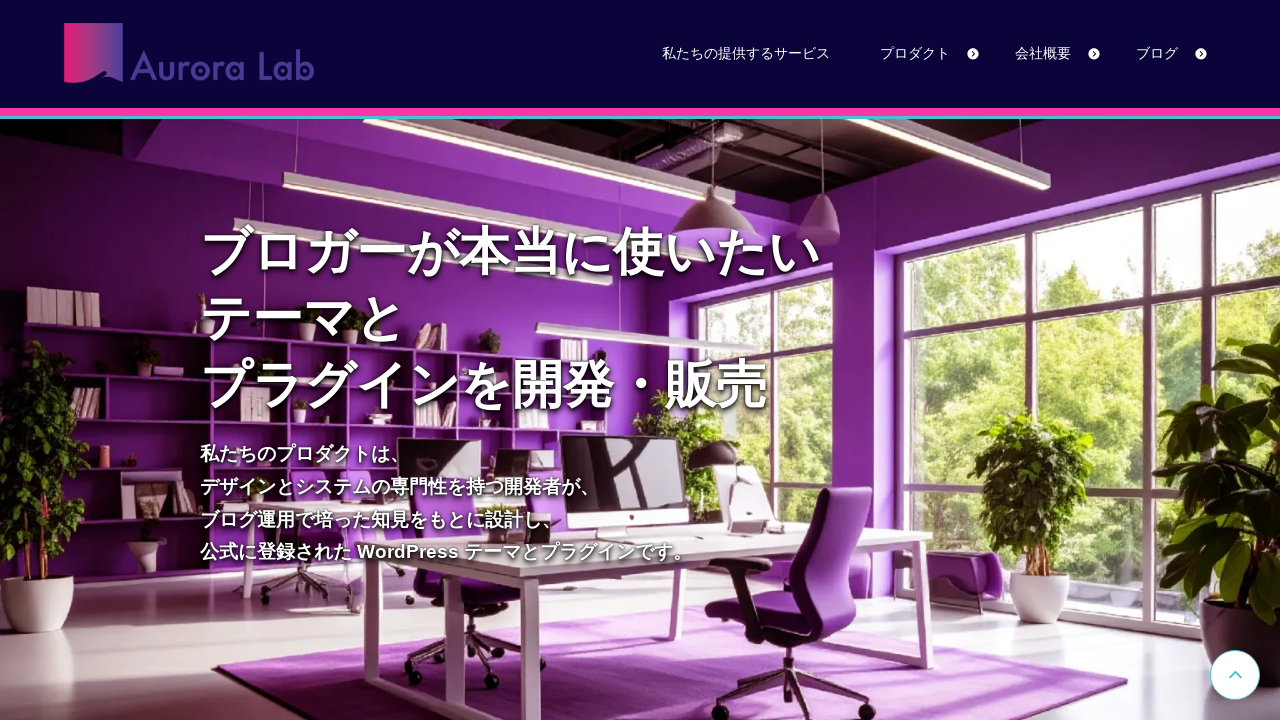

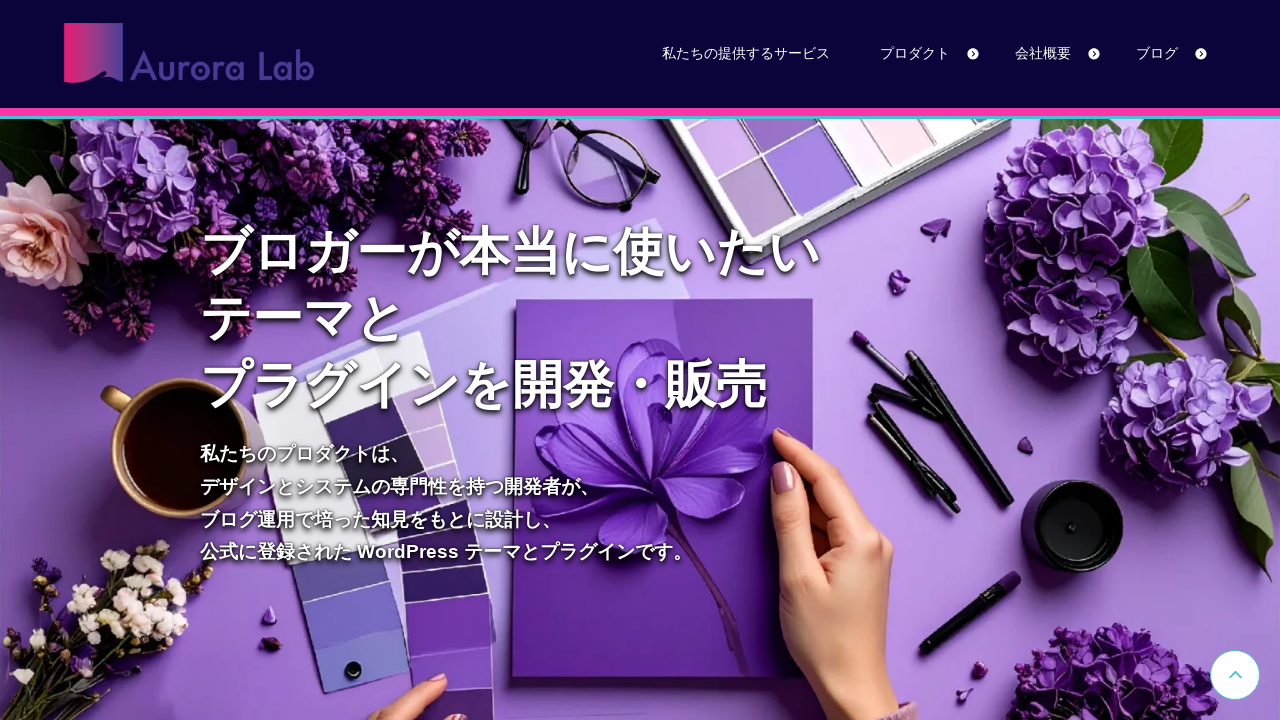